Tests form input functionality by entering text into a name field on an Angular practice page

Starting URL: https://rahulshettyacademy.com/angularpractice/

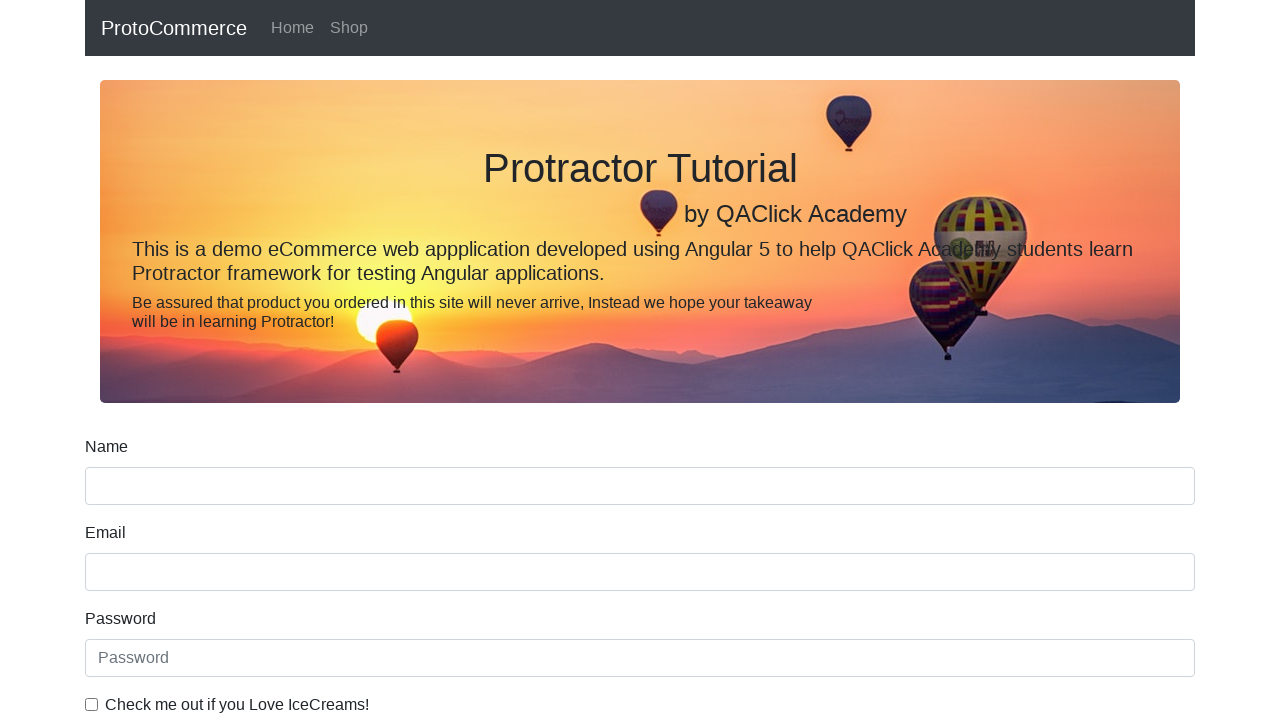

Filled name input field with 'Selenium' on input[name='name']
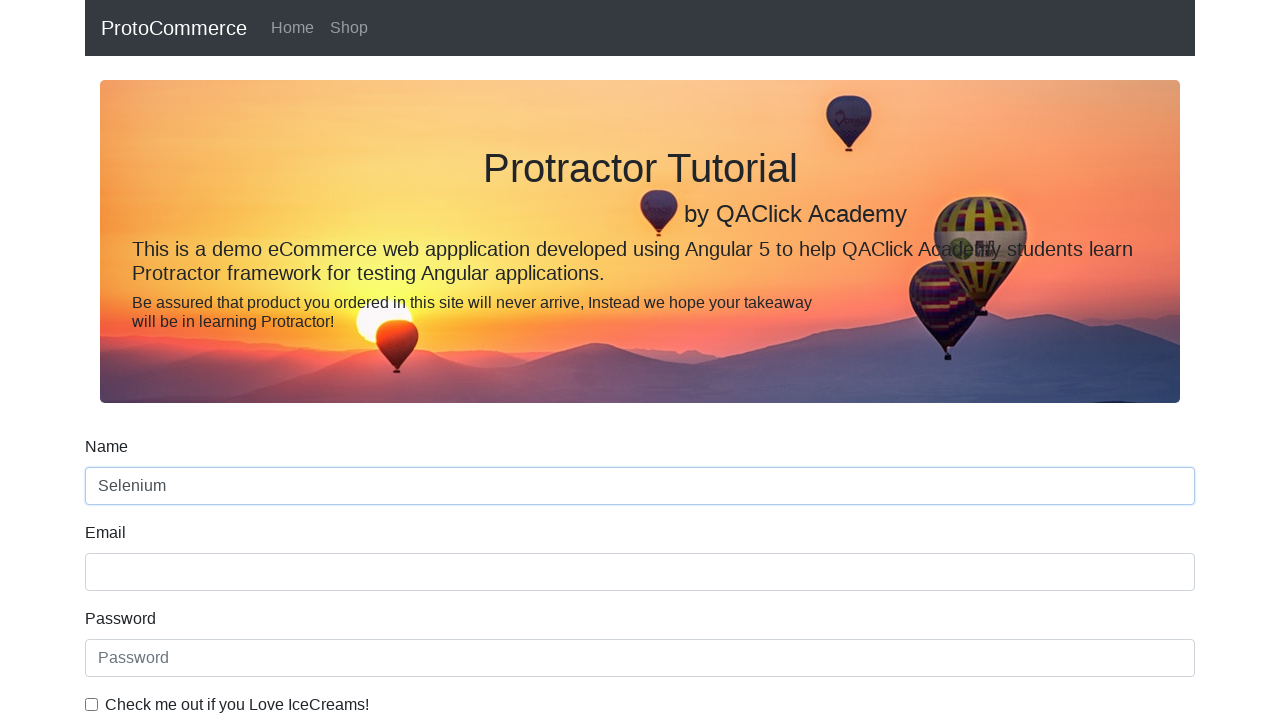

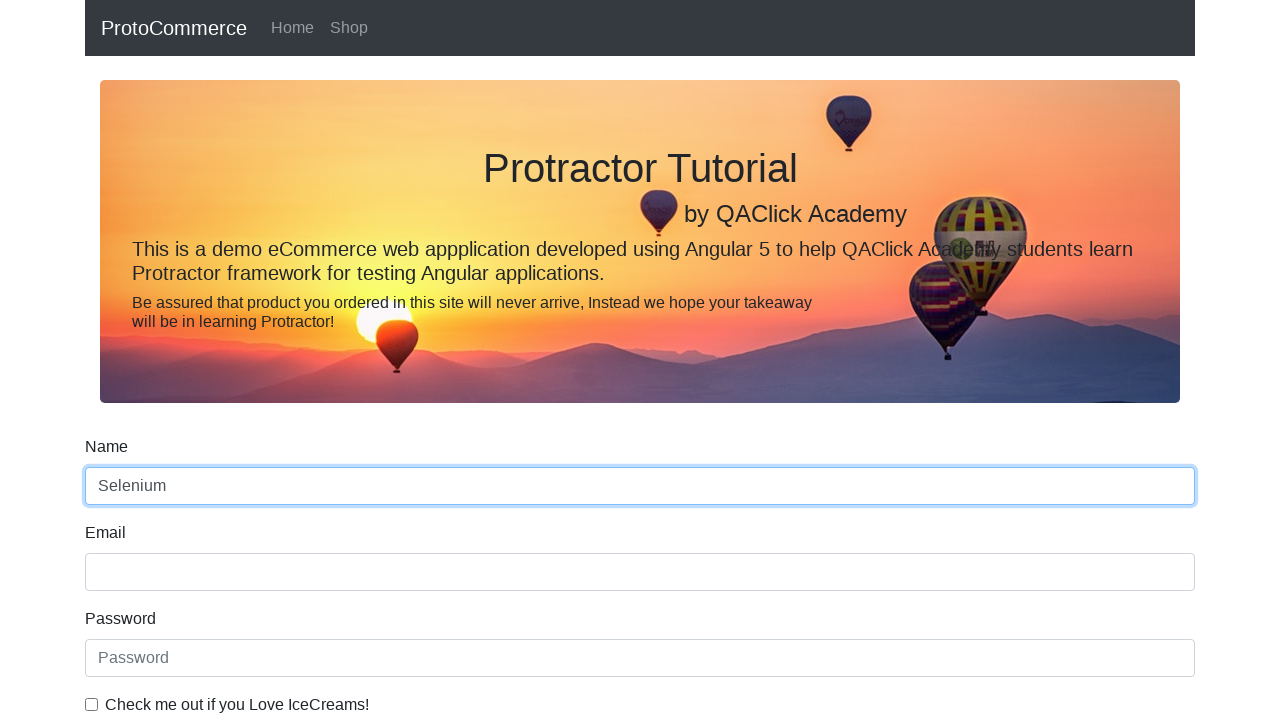